Tests new window/tab handling by clicking a button that opens a new tab and verifying the new tab navigates to the Selenium website.

Starting URL: https://demo.automationtesting.in/Windows.html

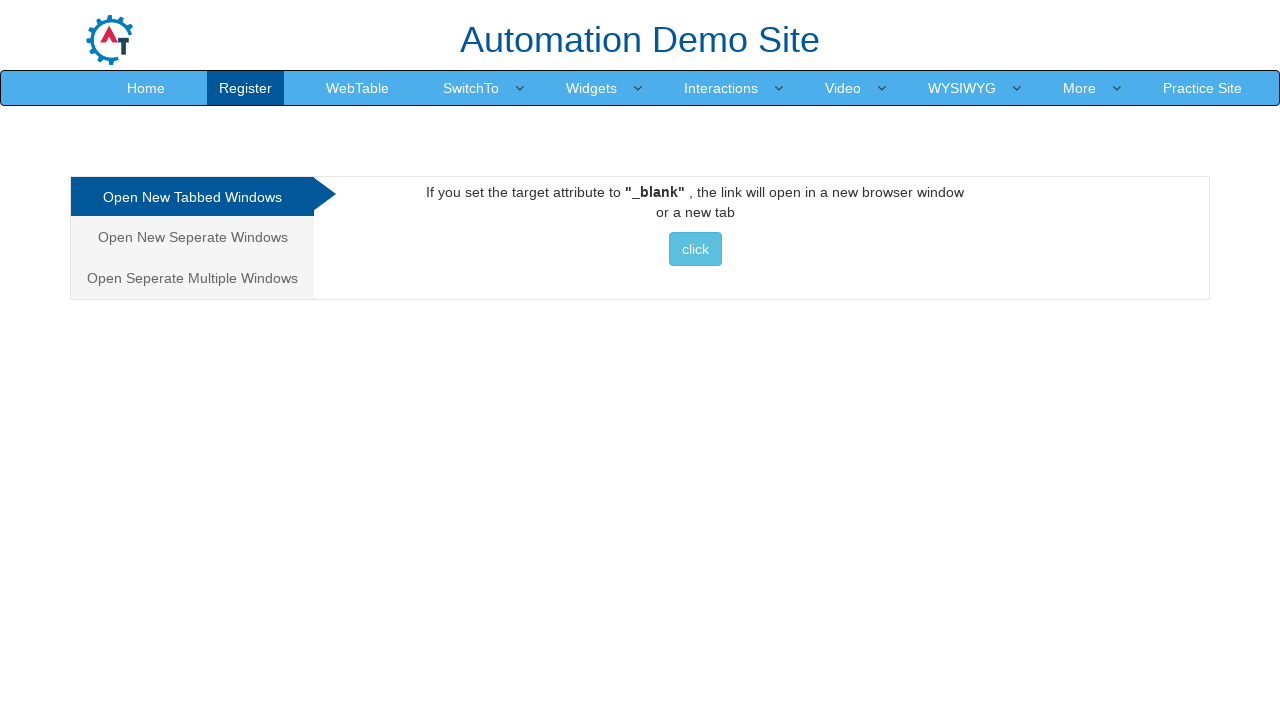

Clicked button to open new tab at (695, 249) on xpath=//*[@id='Tabbed']/a/button
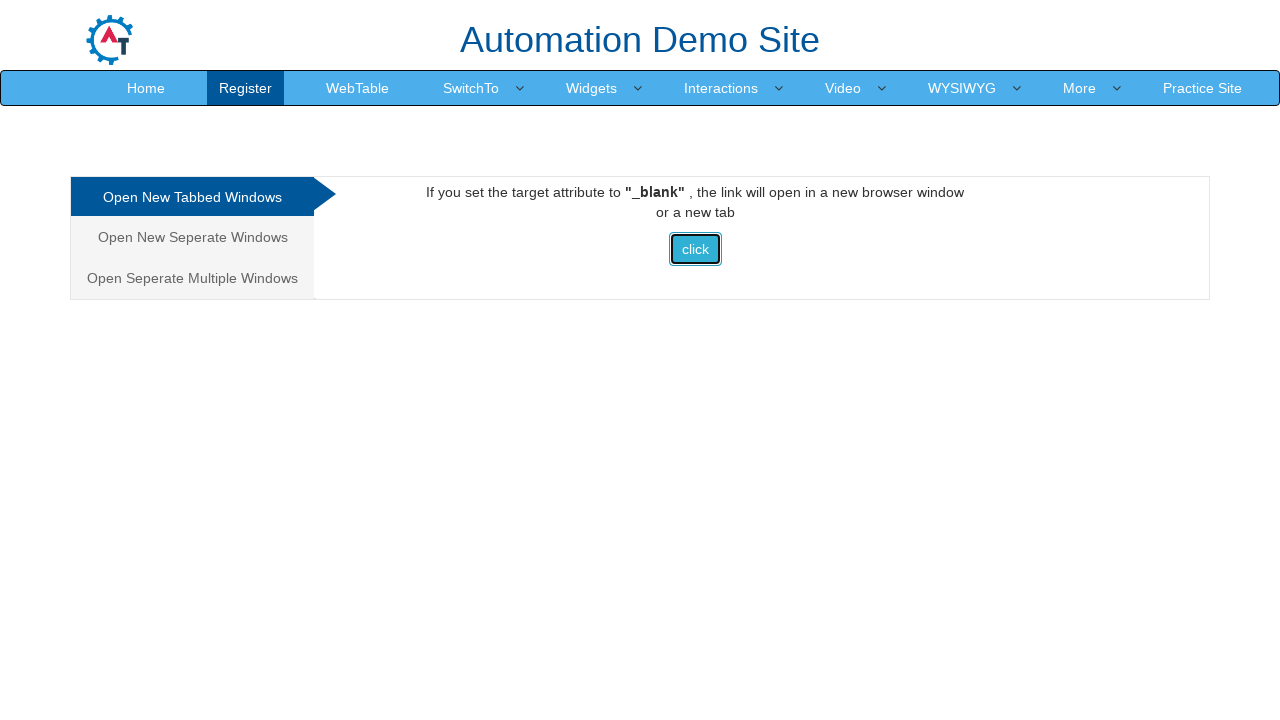

New tab/window opened and page object retrieved
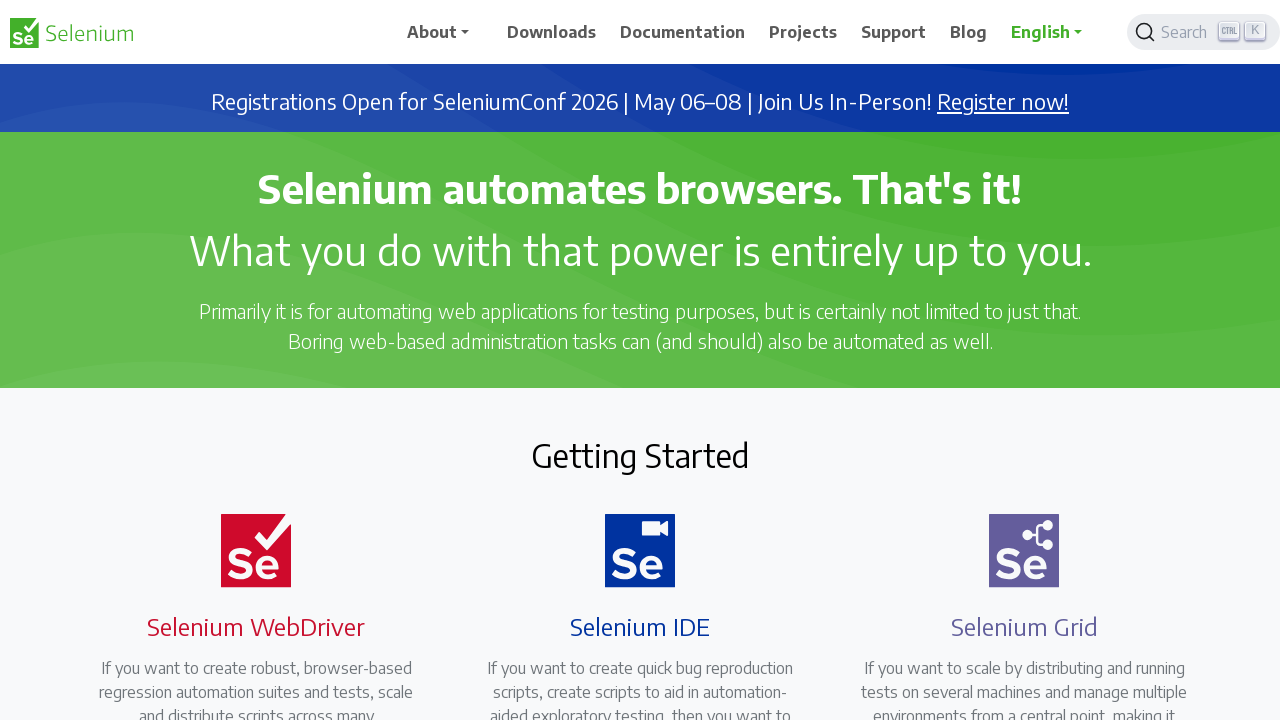

New page fully loaded
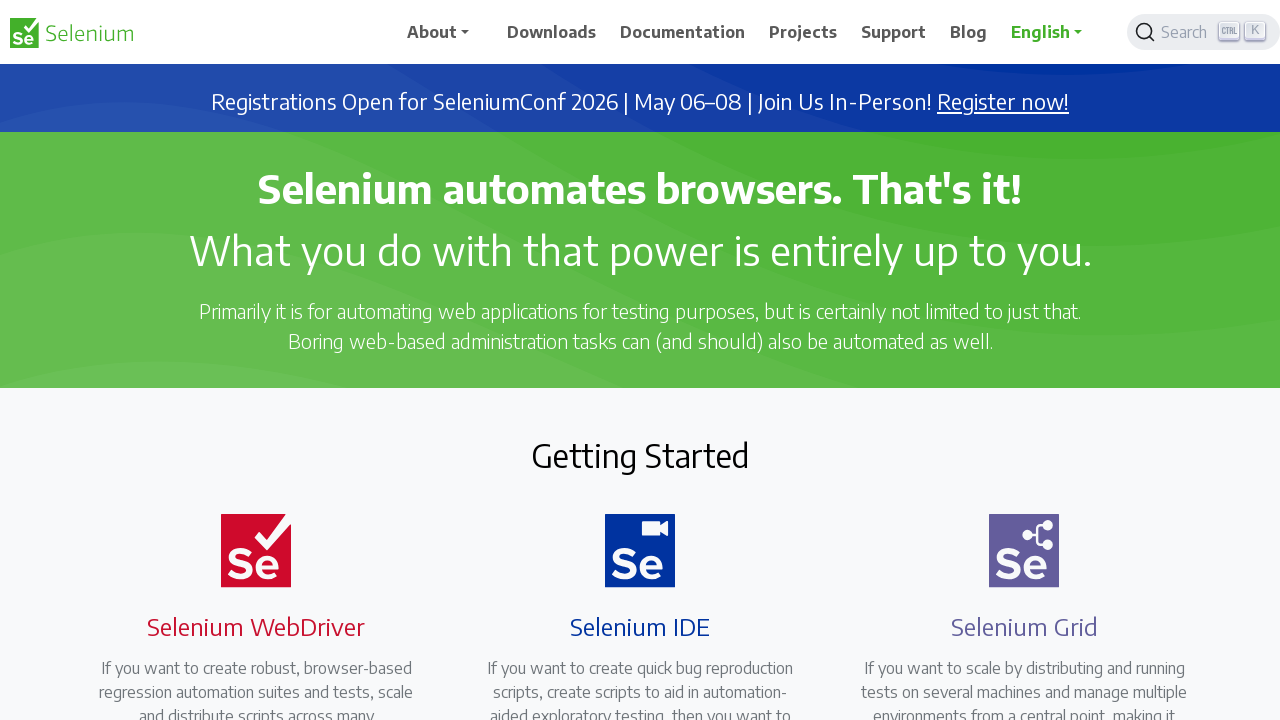

Verified new page navigated to https://www.selenium.dev/
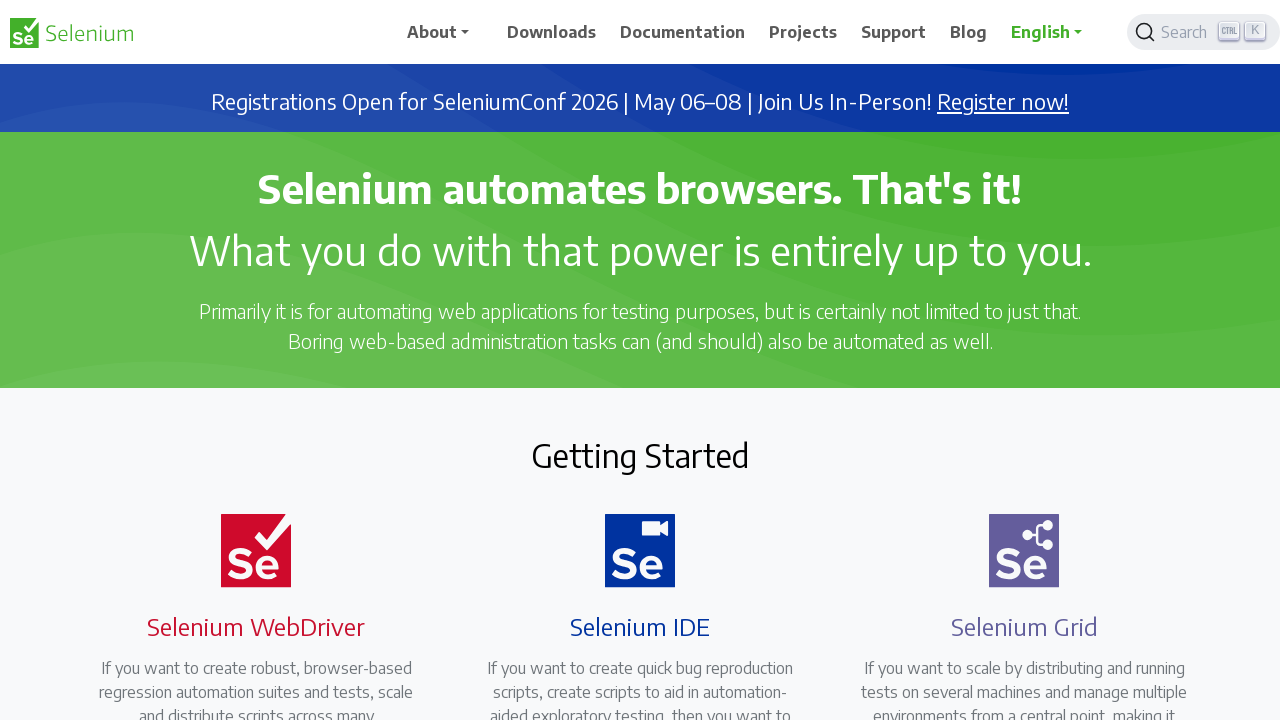

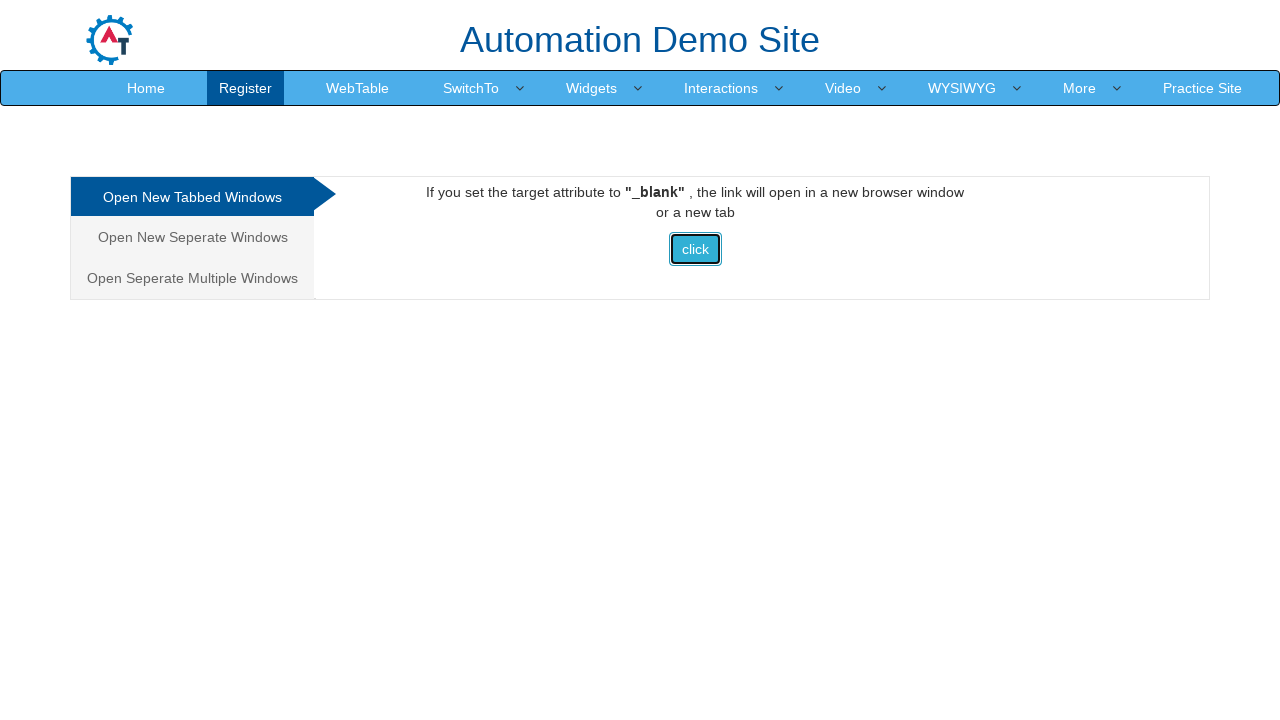